Tests hover menu interaction by hovering over an "Enabled" link and then clicking on "Back to JQuery UI" link

Starting URL: https://the-internet.herokuapp.com/jqueryui/menu#

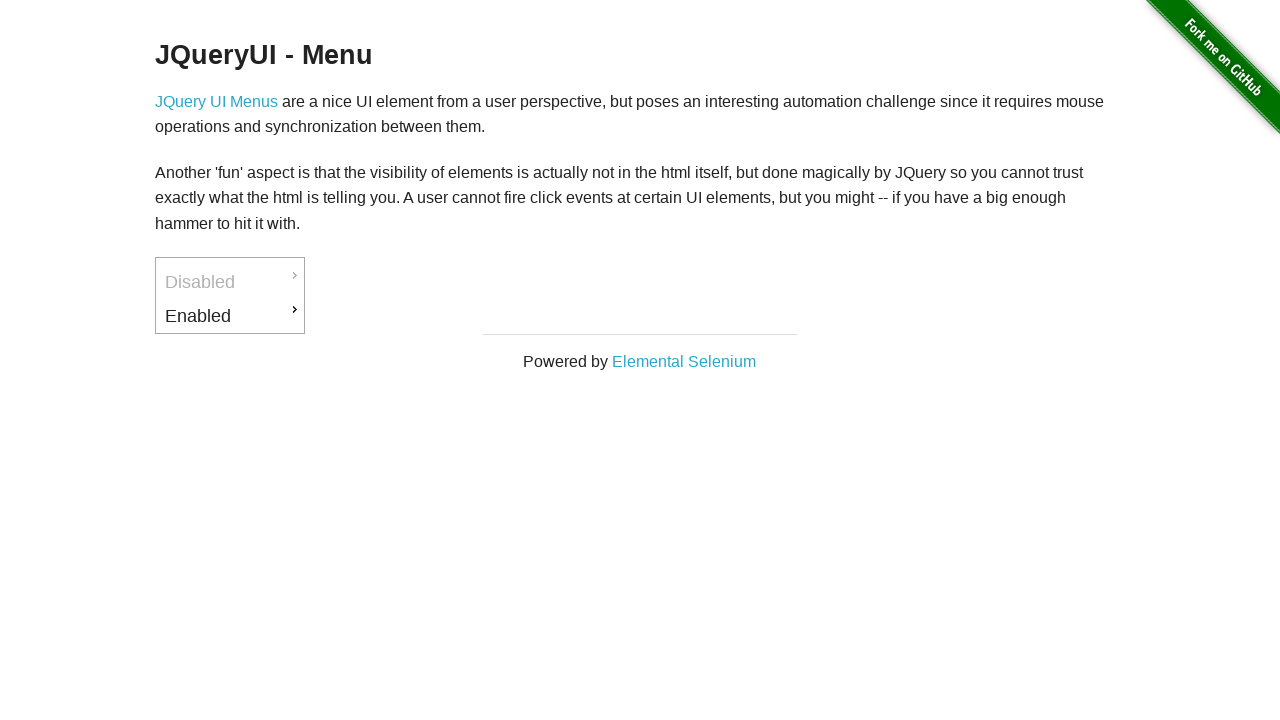

Hovered over 'Enabled' link at (230, 316) on text=Enabled
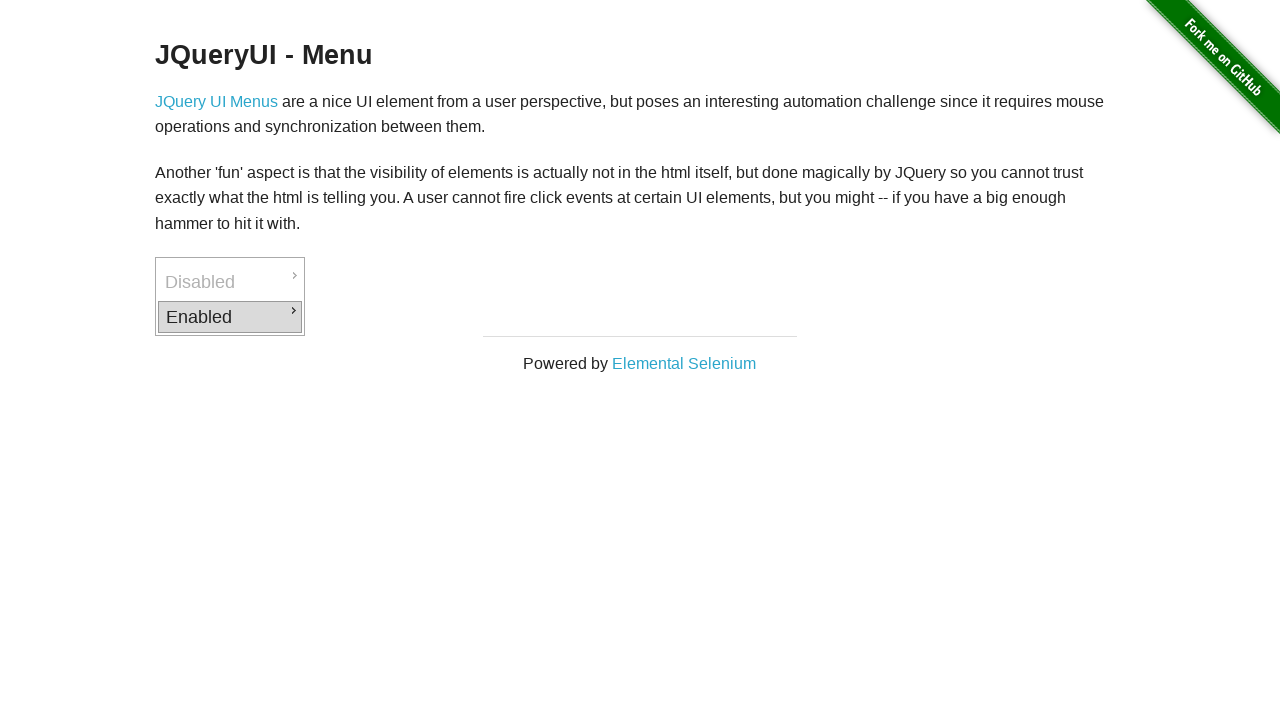

Clicked on 'Enabled' link at (230, 317) on text=Enabled
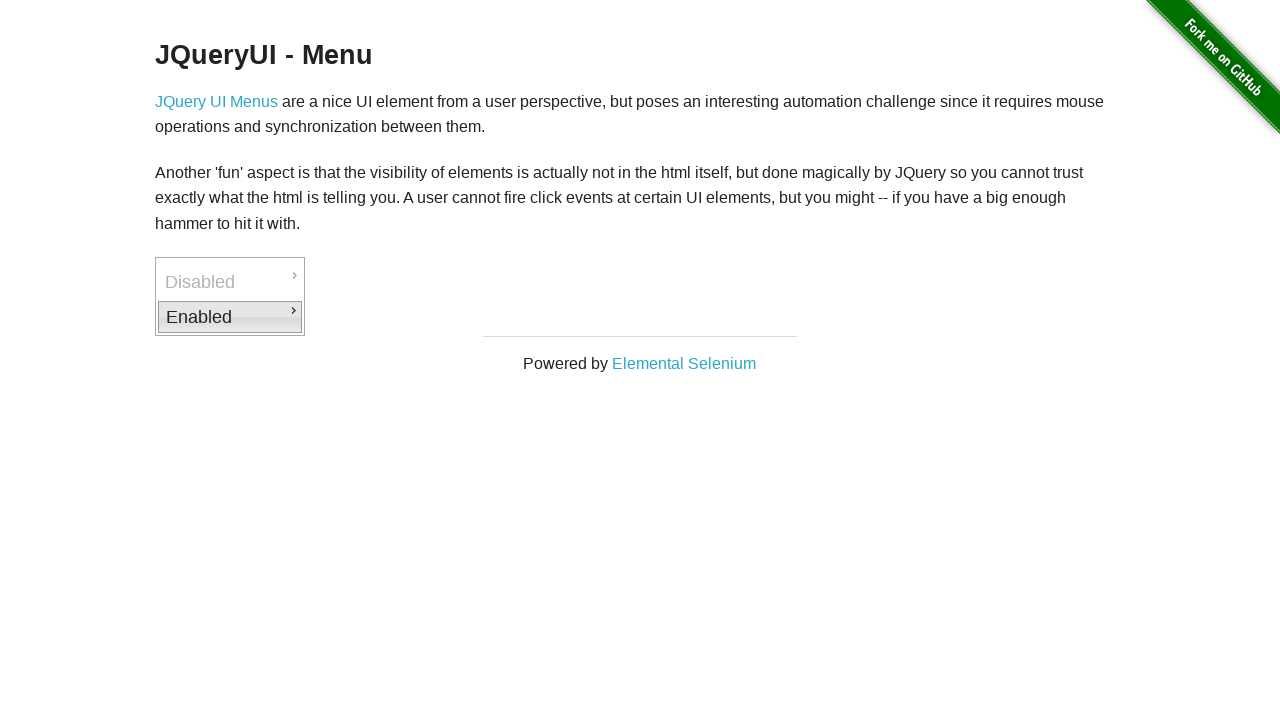

Hovered over 'Back to JQuery UI' link at (376, 362) on text=Back to JQuery UI
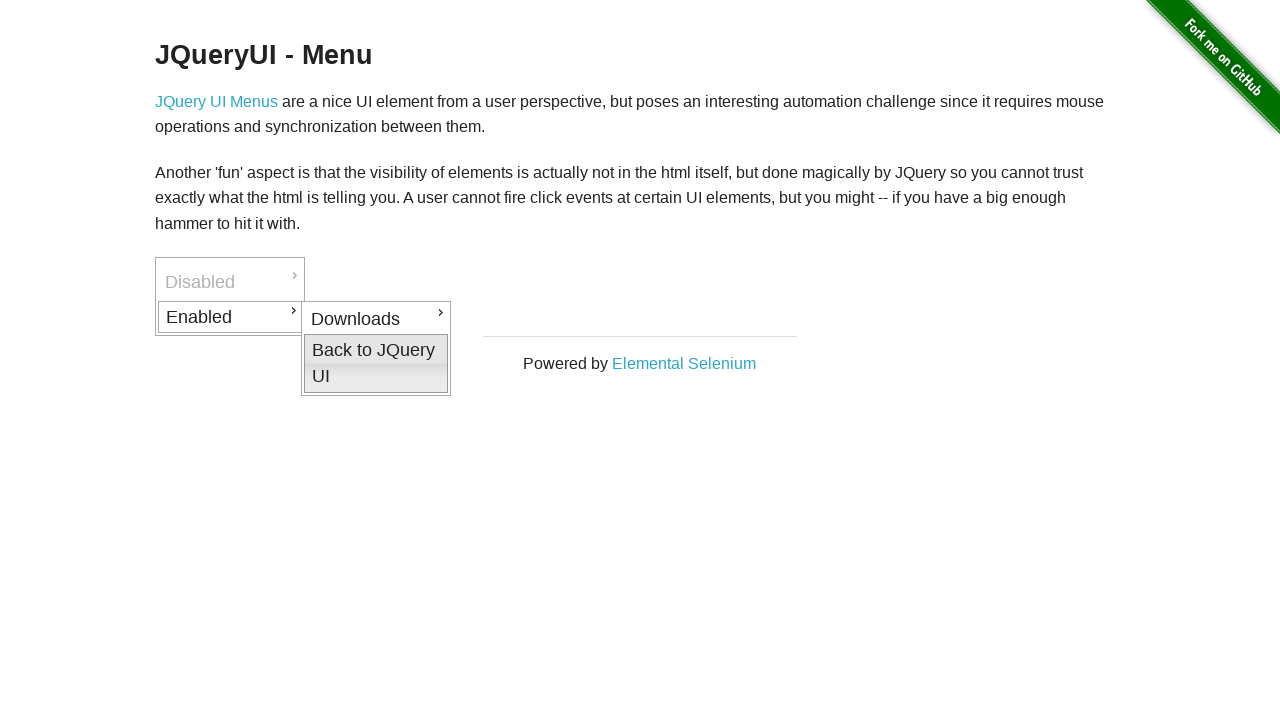

Clicked on 'Back to JQuery UI' link at (376, 363) on text=Back to JQuery UI
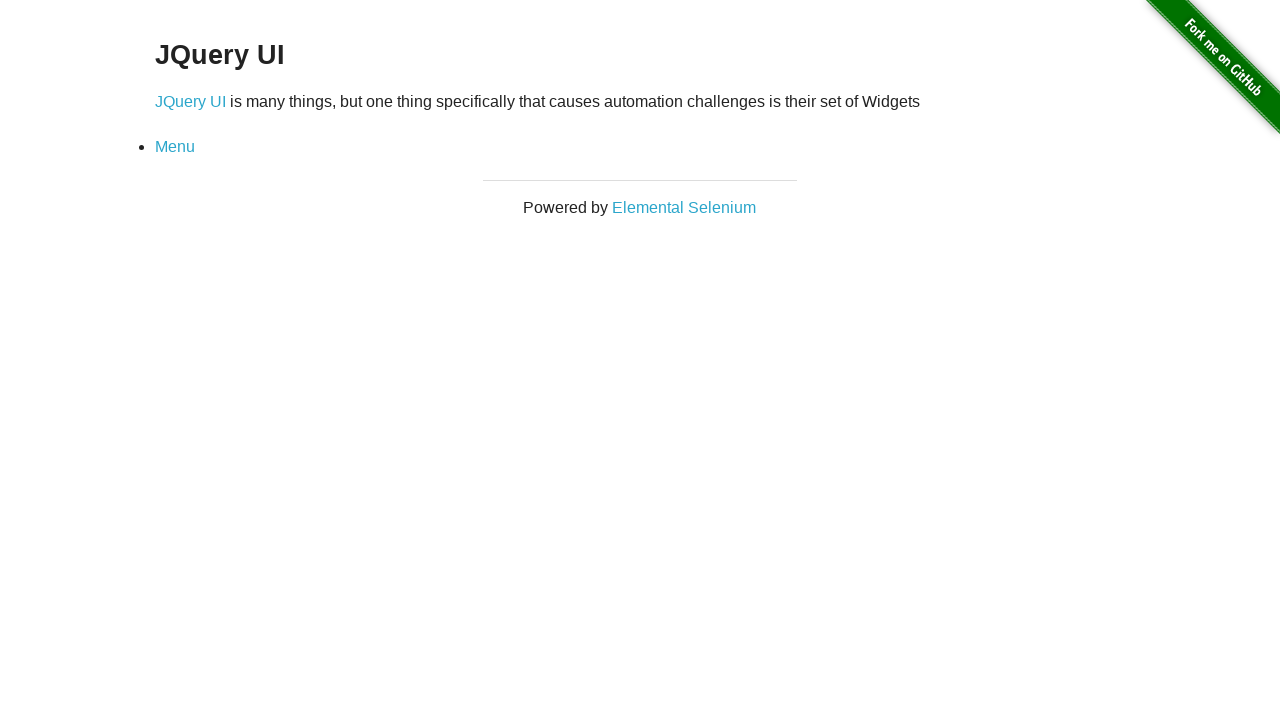

Navigation completed and page loaded
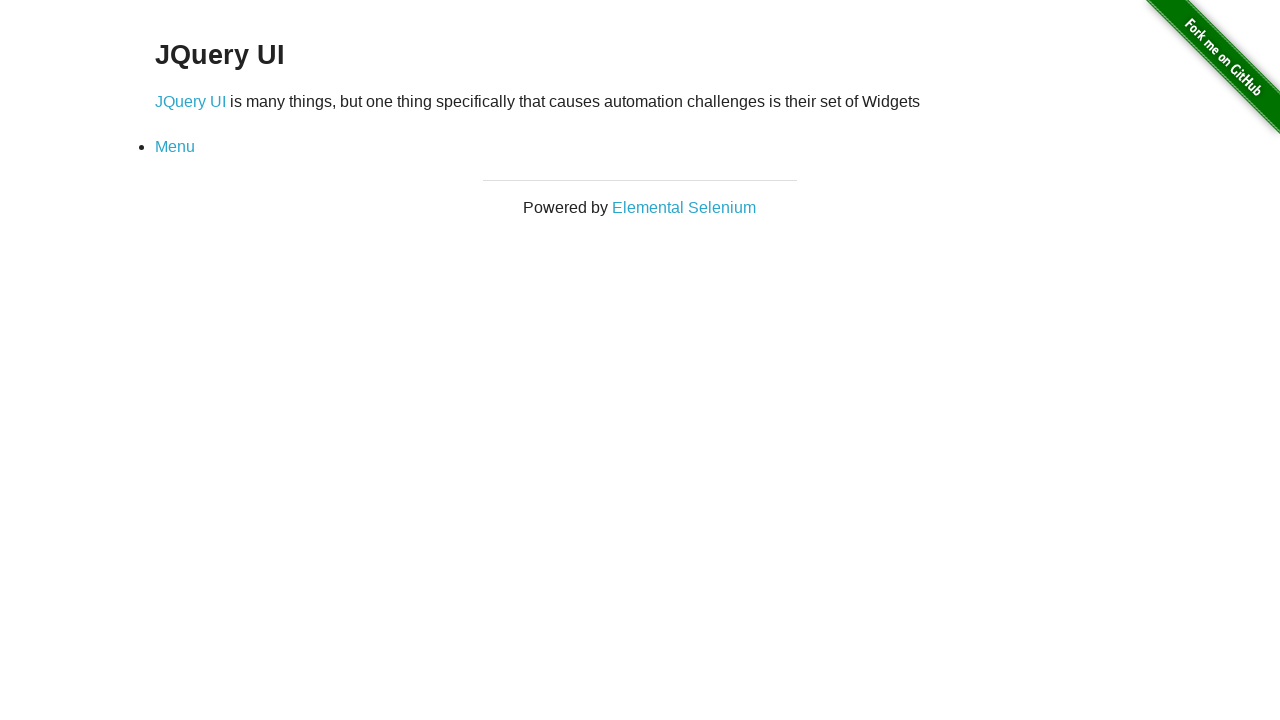

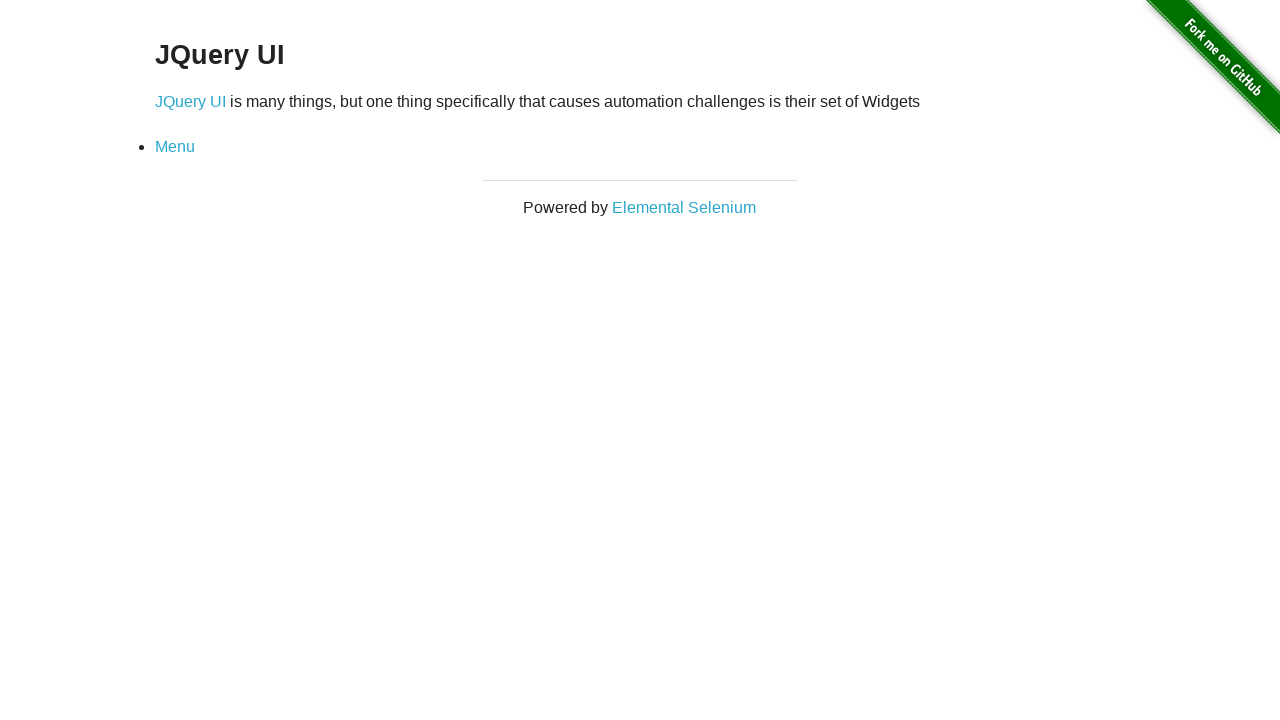